Tests selecting an option from the dropdown by its visible text and verifies the selection was successful

Starting URL: https://the-internet.herokuapp.com/dropdown

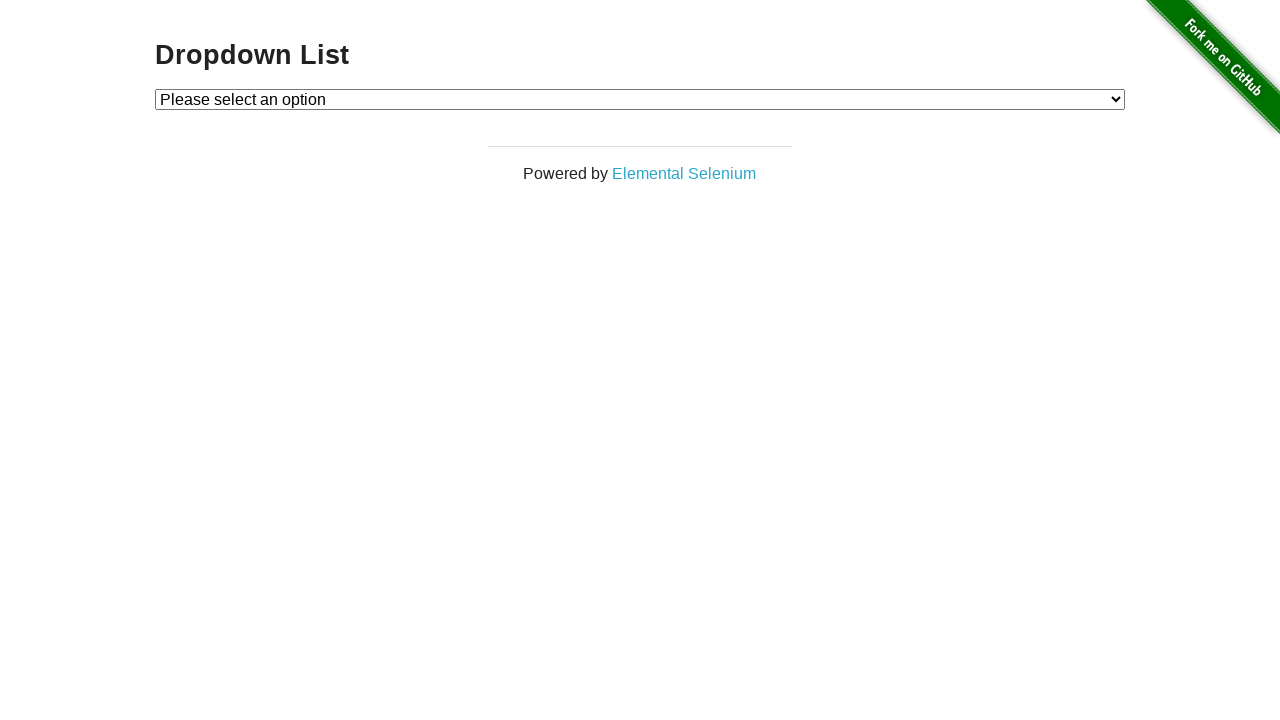

Navigated to dropdown test page
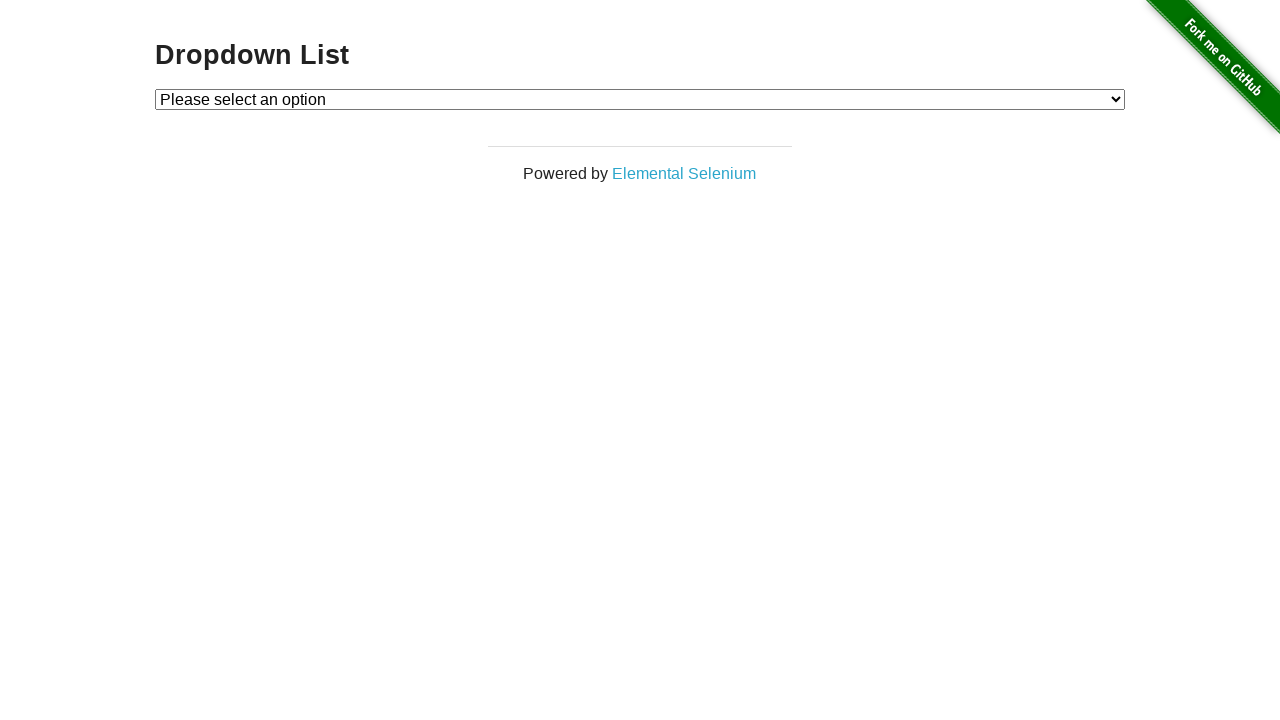

Selected 'Option 1' from dropdown by label text on #dropdown
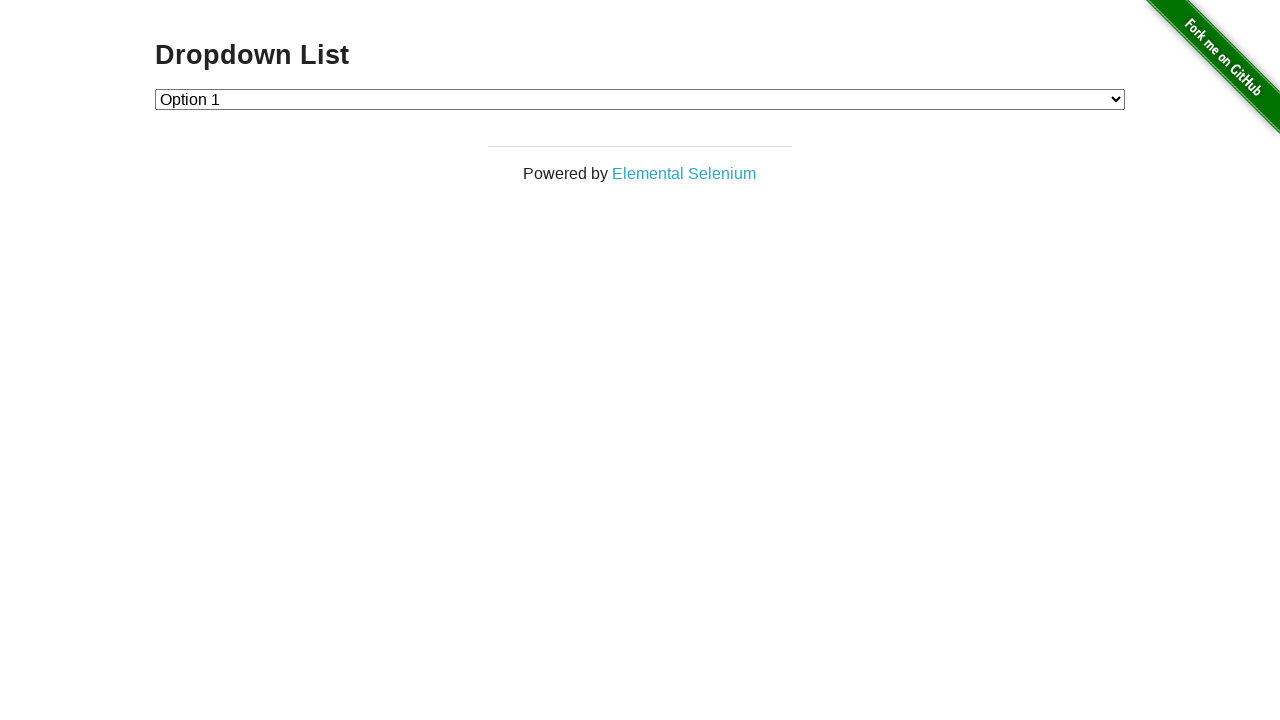

Retrieved text content of selected option
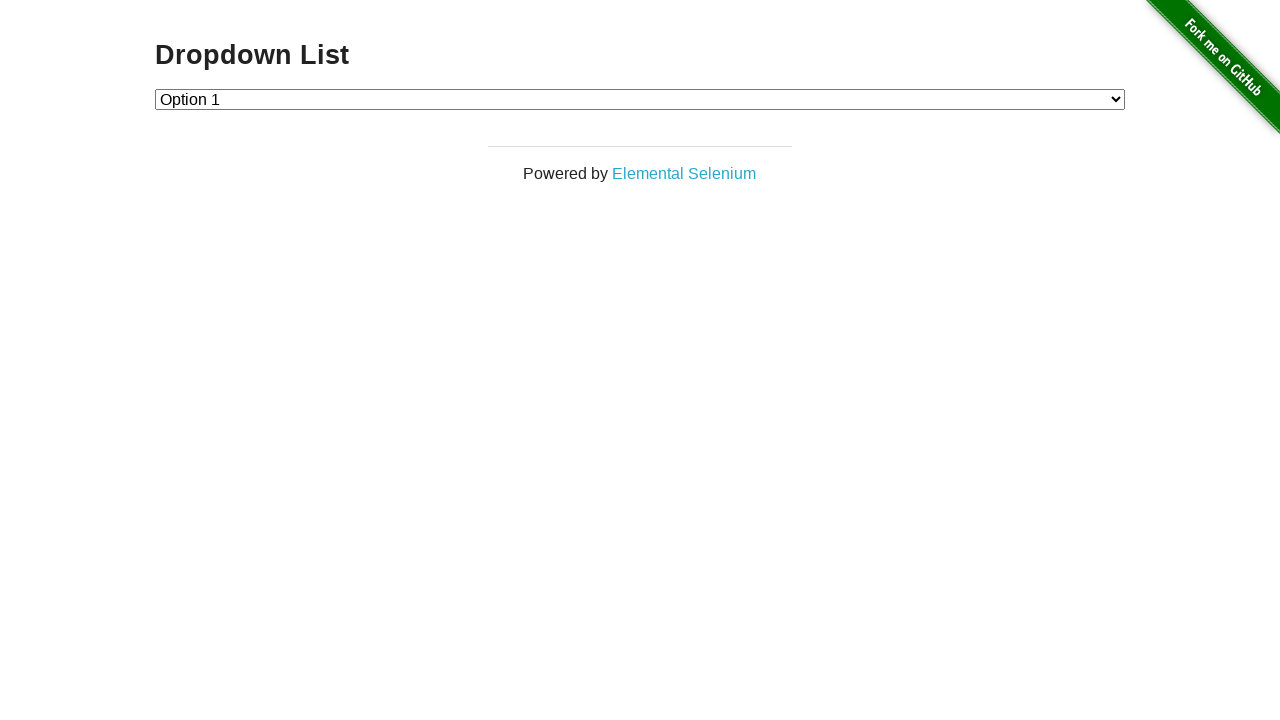

Verified that 'Option 1' is in the selected option text
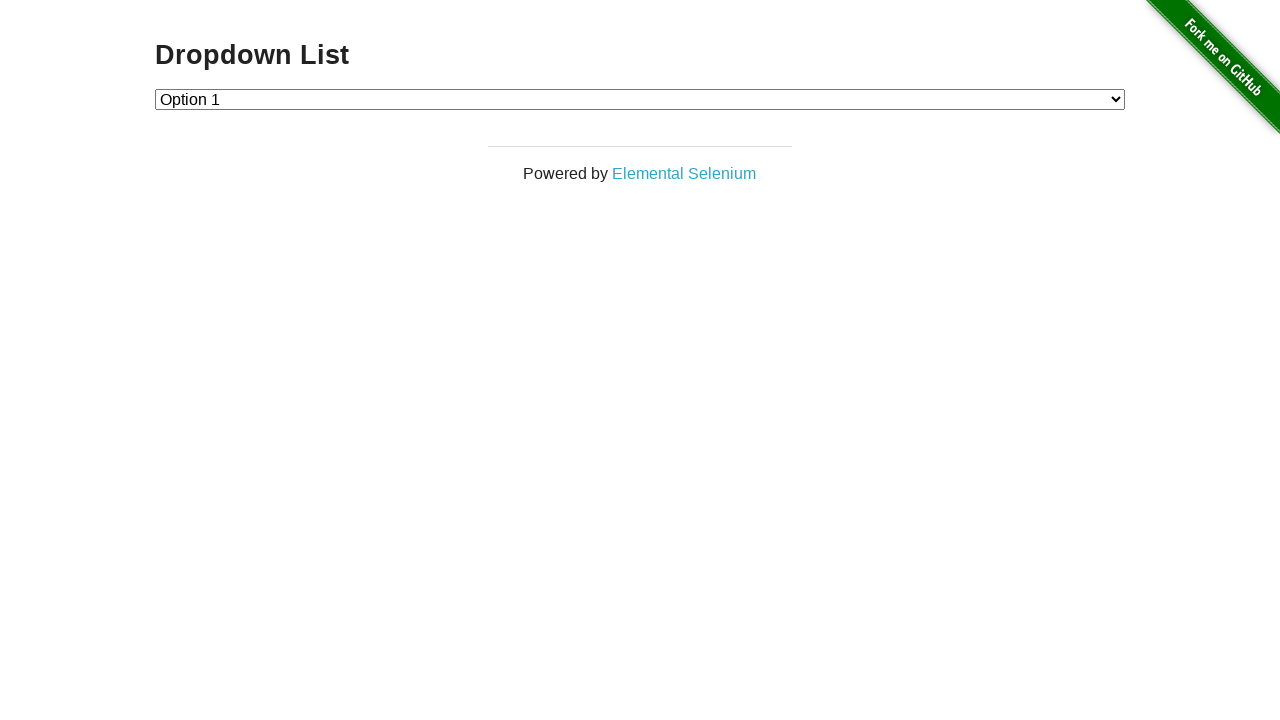

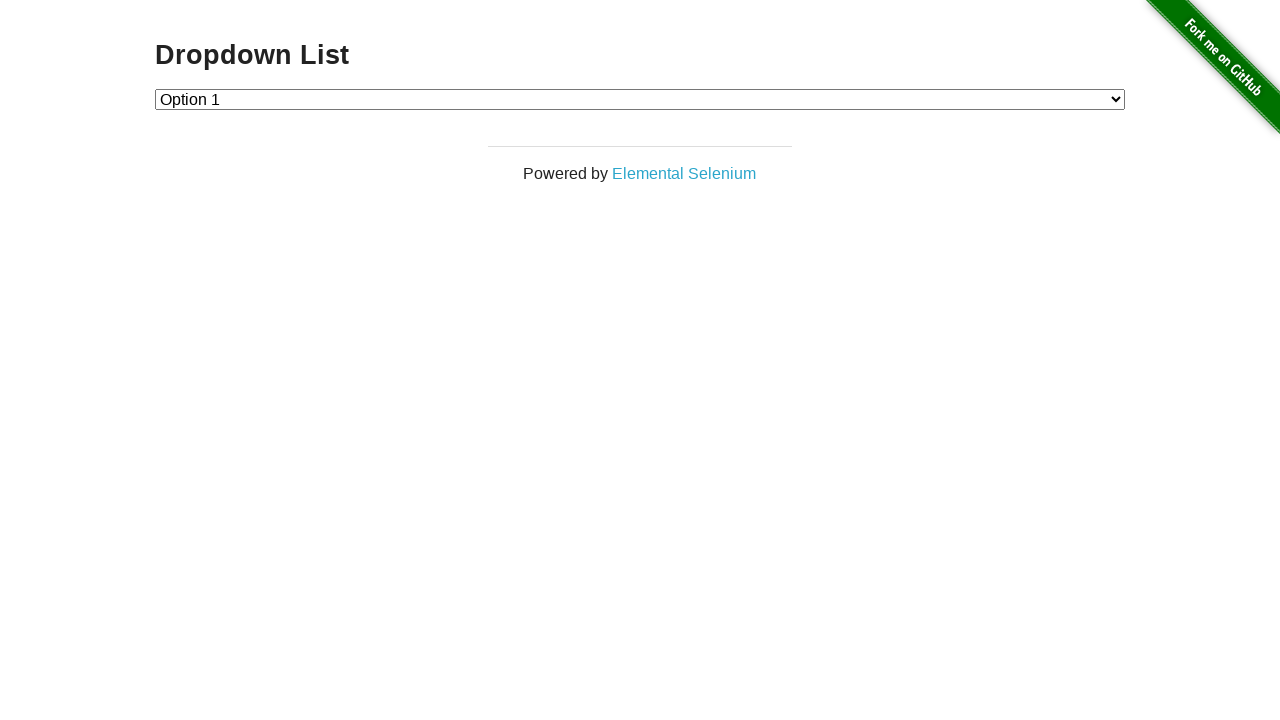